Tests login form validation by attempting to login with an invalid username and verifying that an error message is displayed

Starting URL: https://login-app-iota.vercel.app

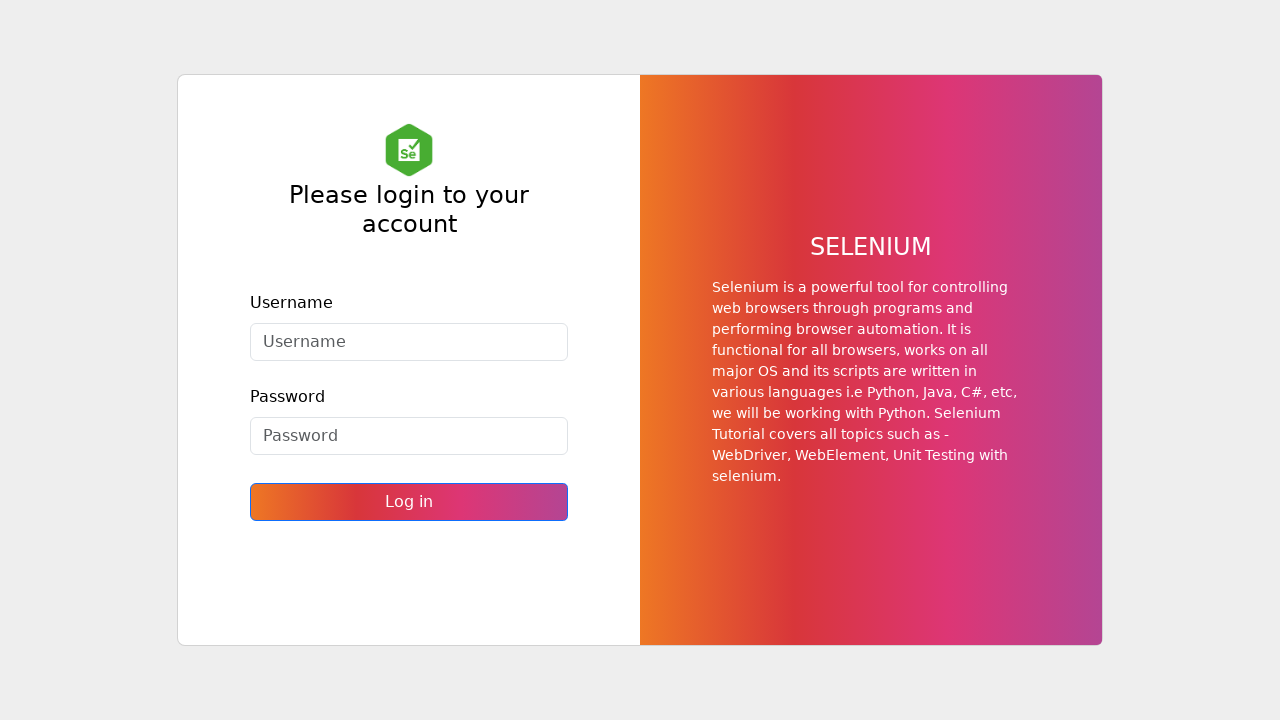

Filled username field with invalid username 'admin1' on #username_textbox
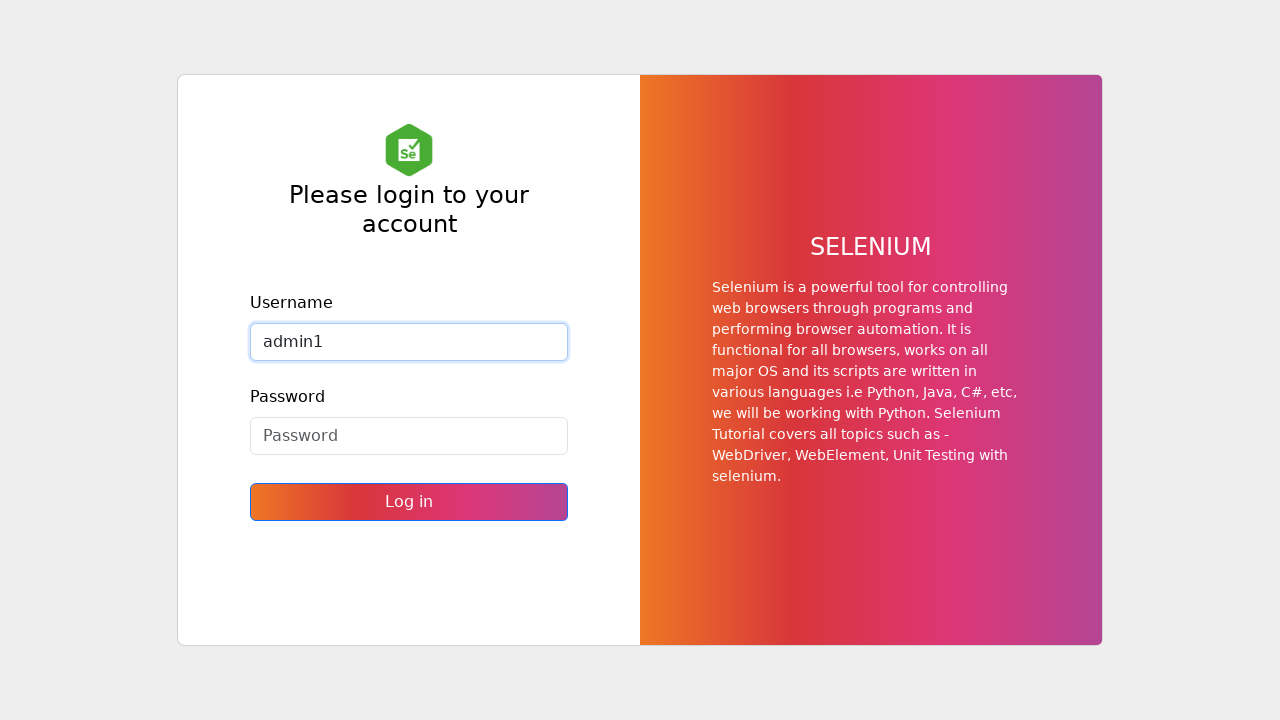

Filled password field with 'admin123' on #password_textbox
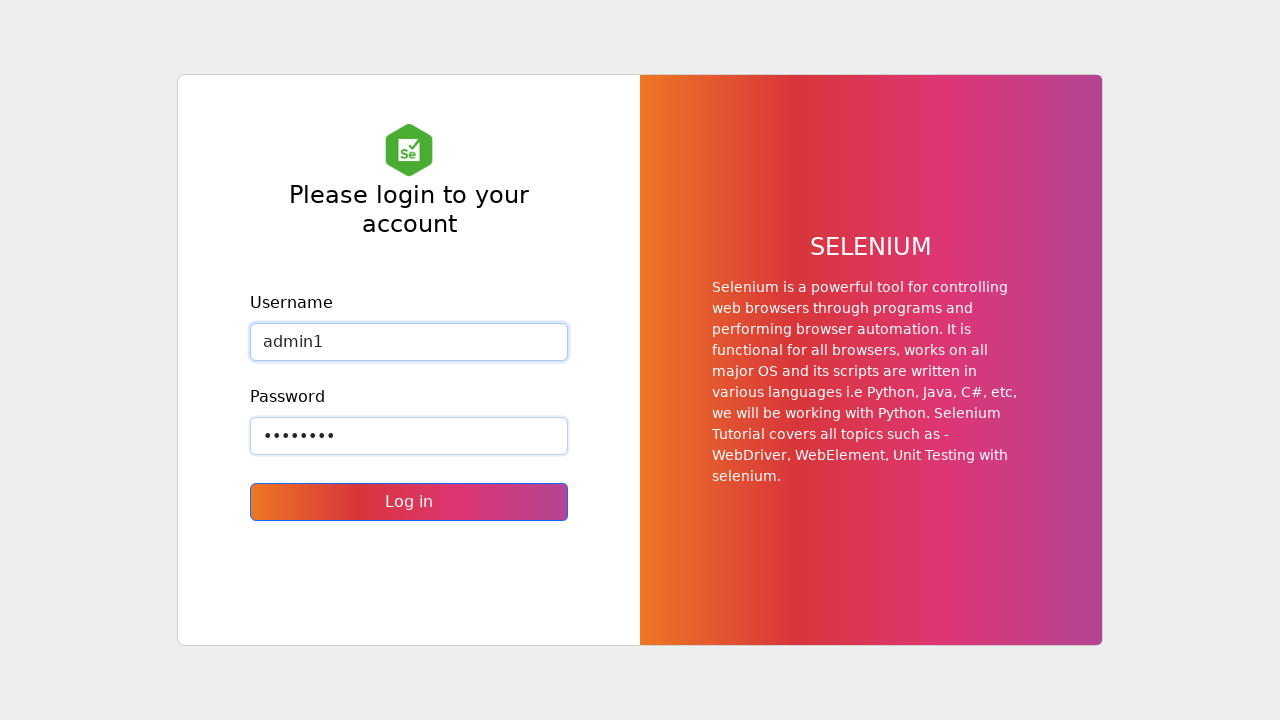

Clicked login button at (409, 502) on button[type='submit']
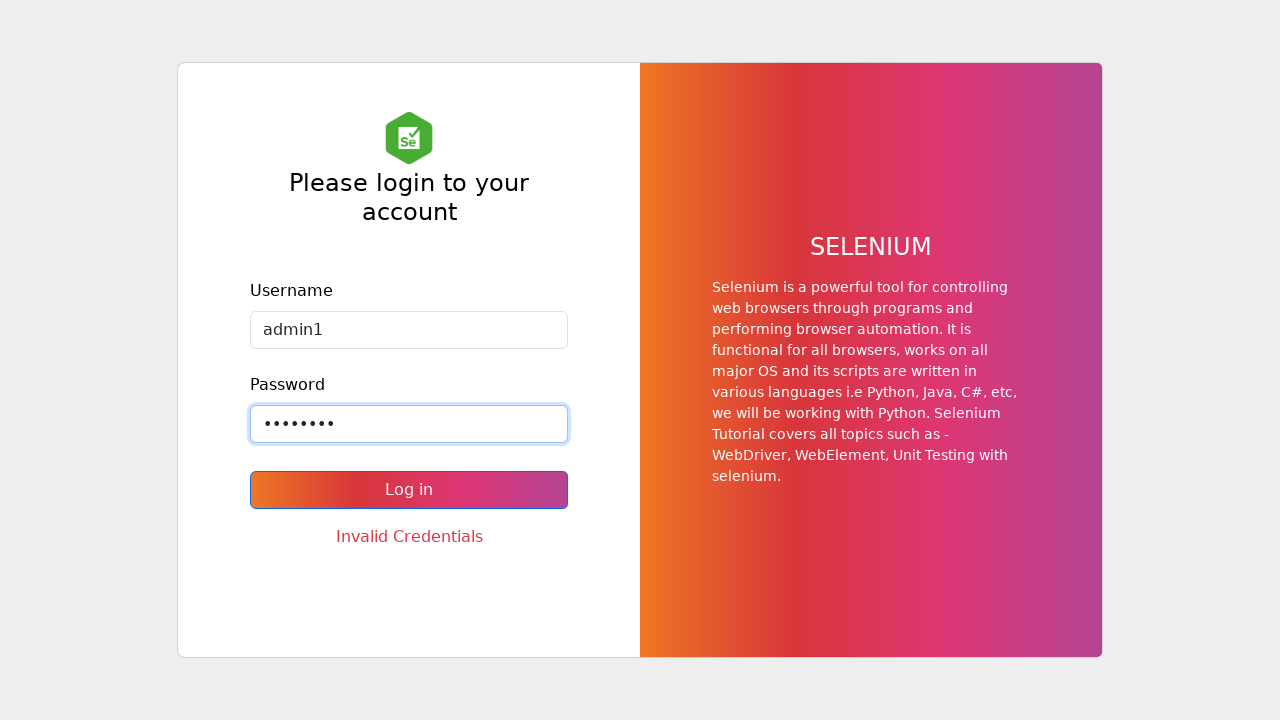

Error message element appeared
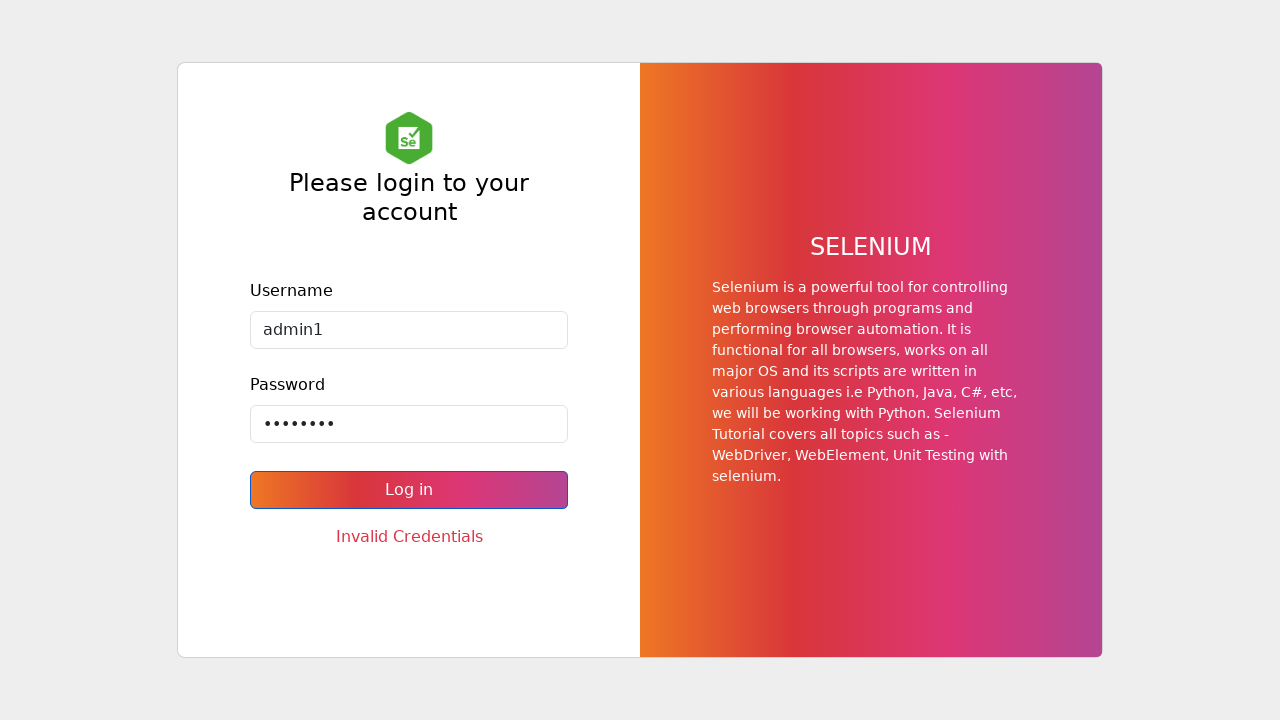

Verified URL is still on login page
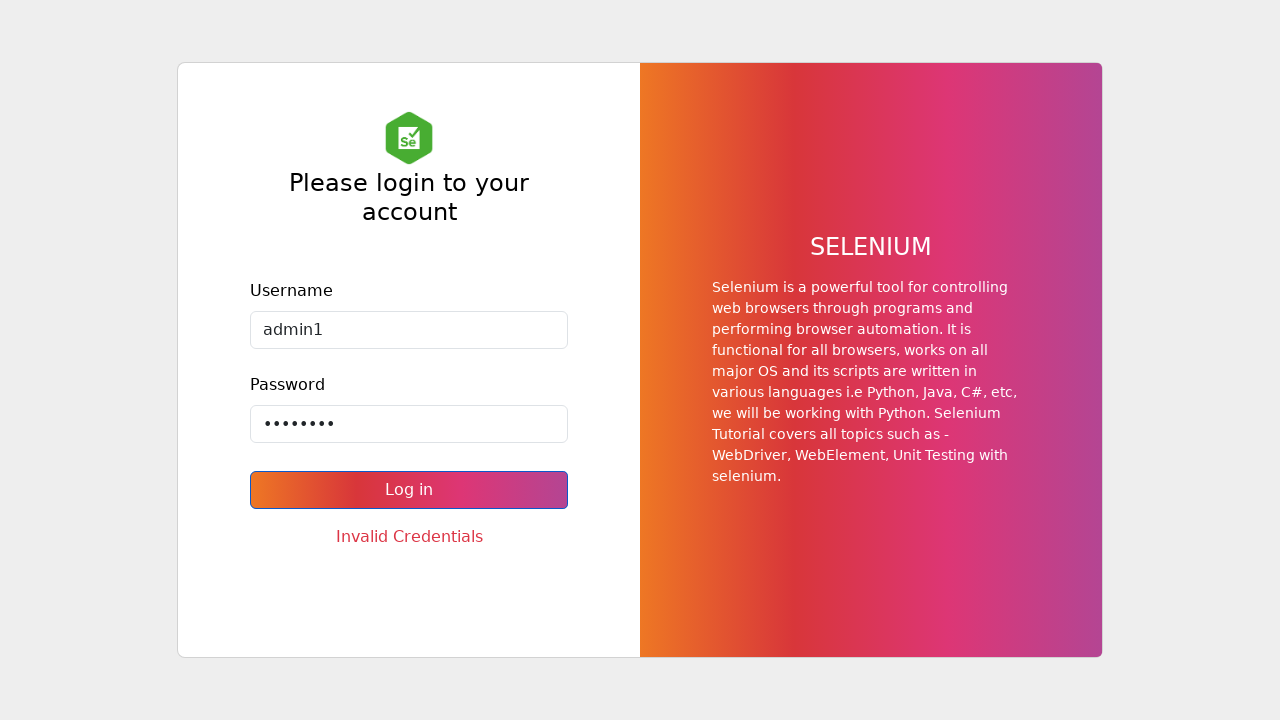

Verified error message contains 'Invalid Credentials' text
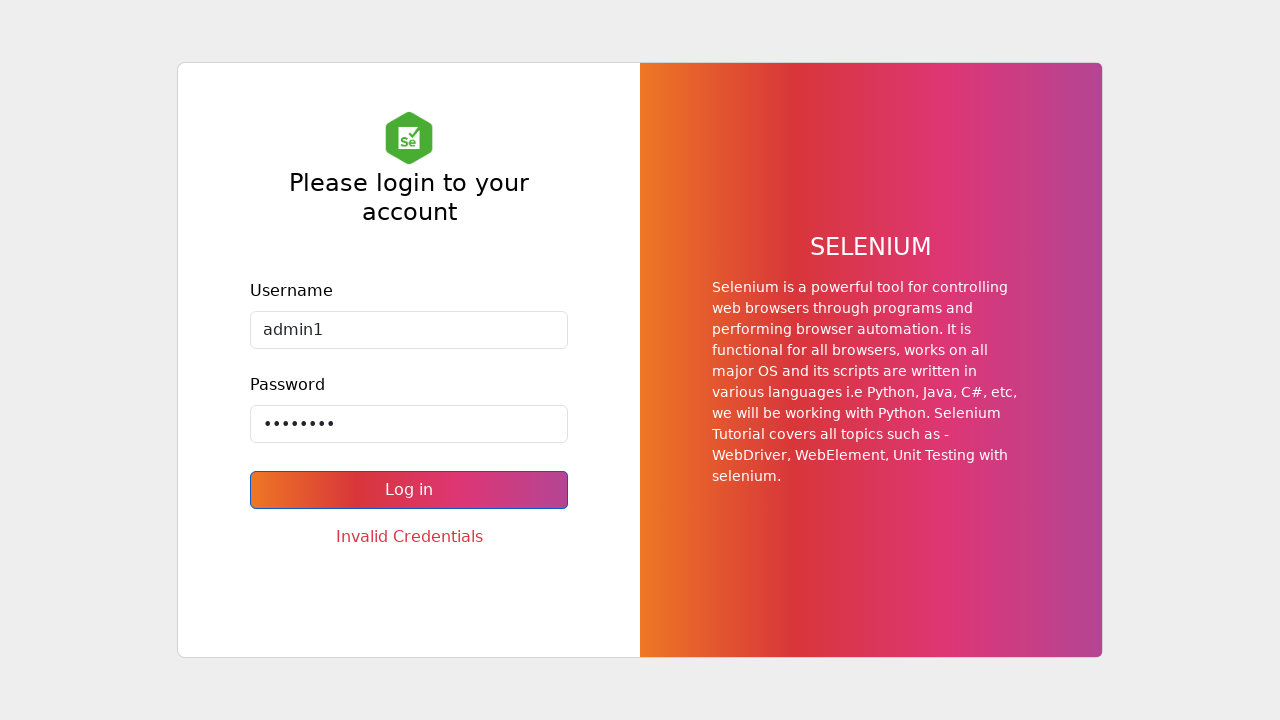

Verified error message is visible
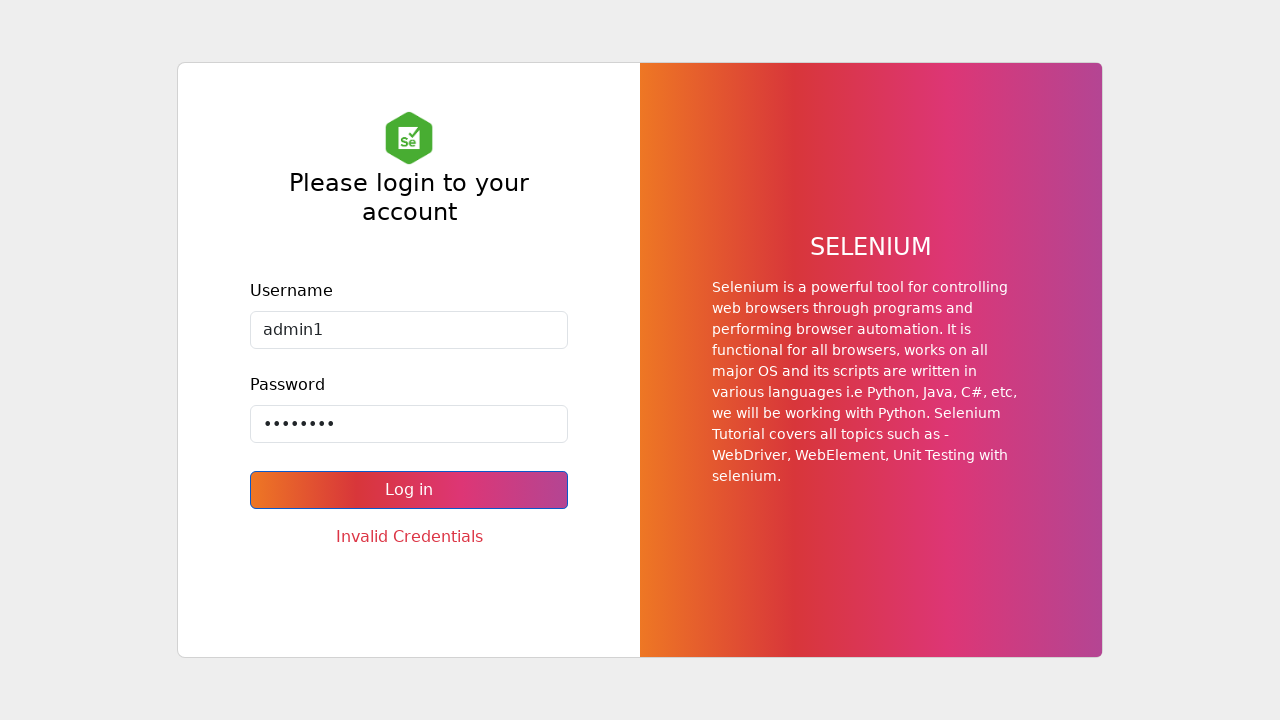

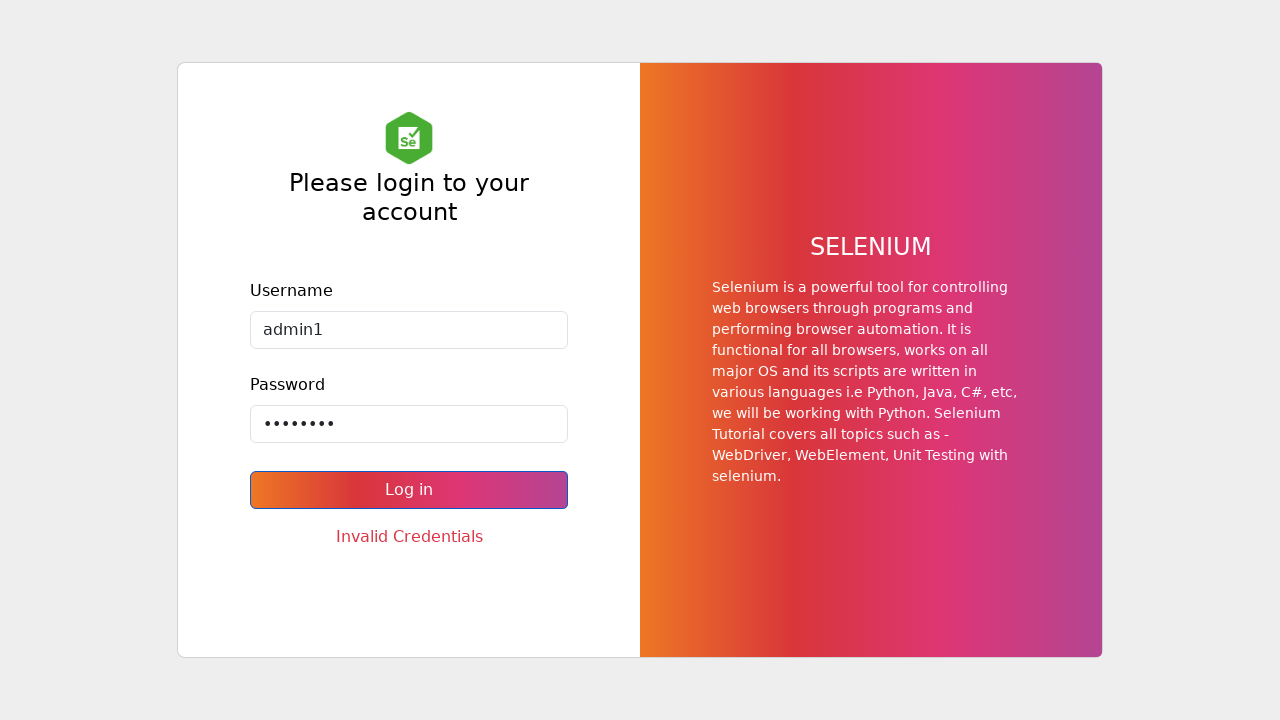